Tests handling JavaScript alerts by clicking a button to trigger an alert dialog, accepting the alert, and verifying the result message is displayed correctly on the page.

Starting URL: http://the-internet.herokuapp.com/javascript_alerts

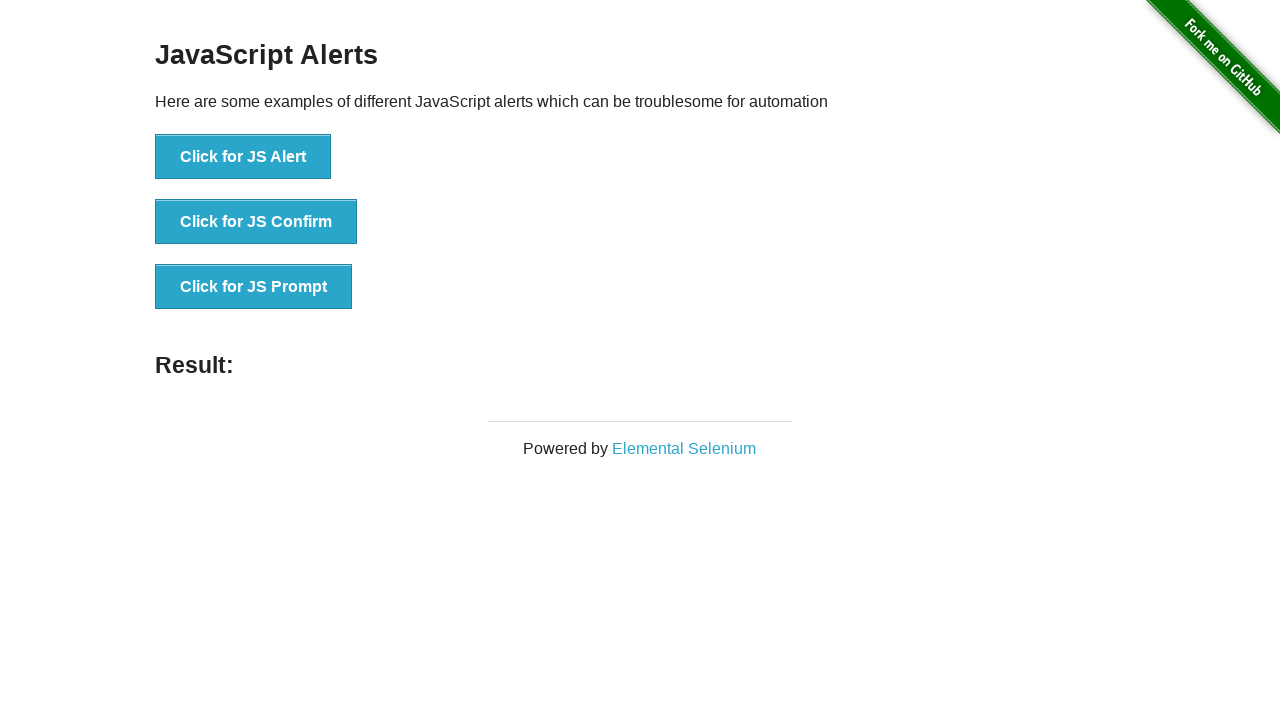

Clicked the first button to trigger JavaScript alert at (243, 157) on ul > li:nth-child(1) > button
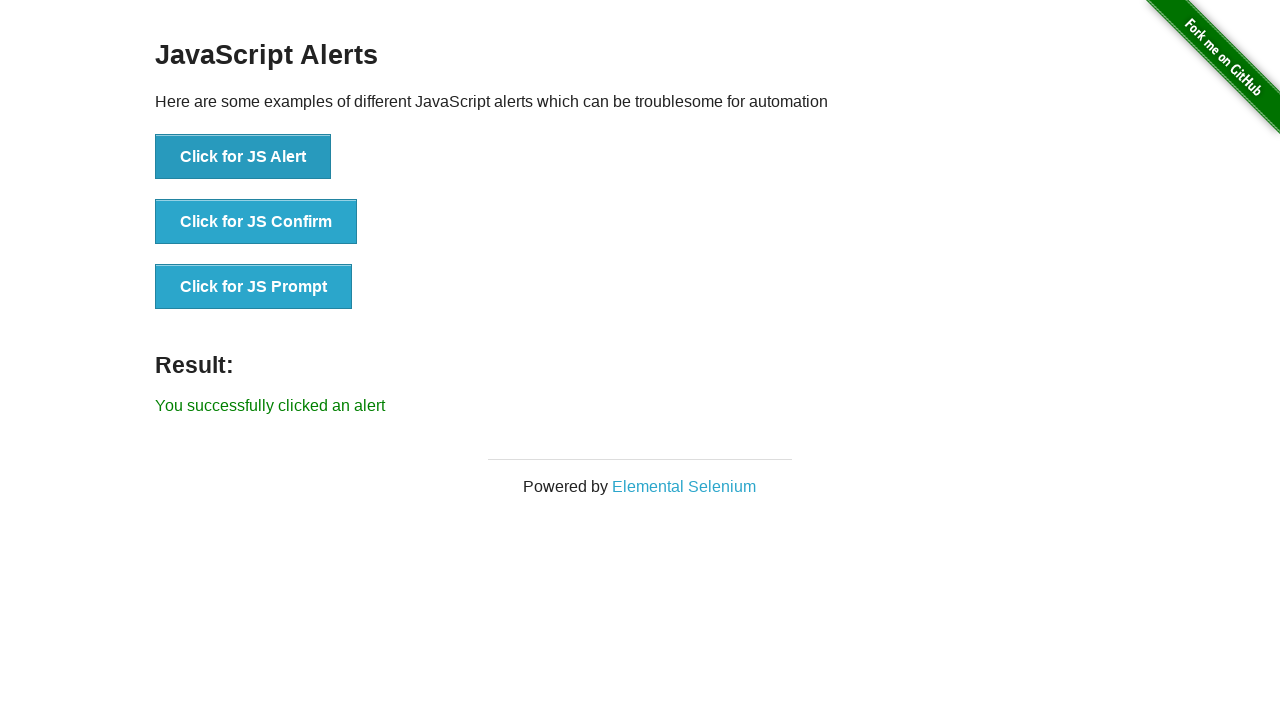

Set up dialog handler to accept alerts
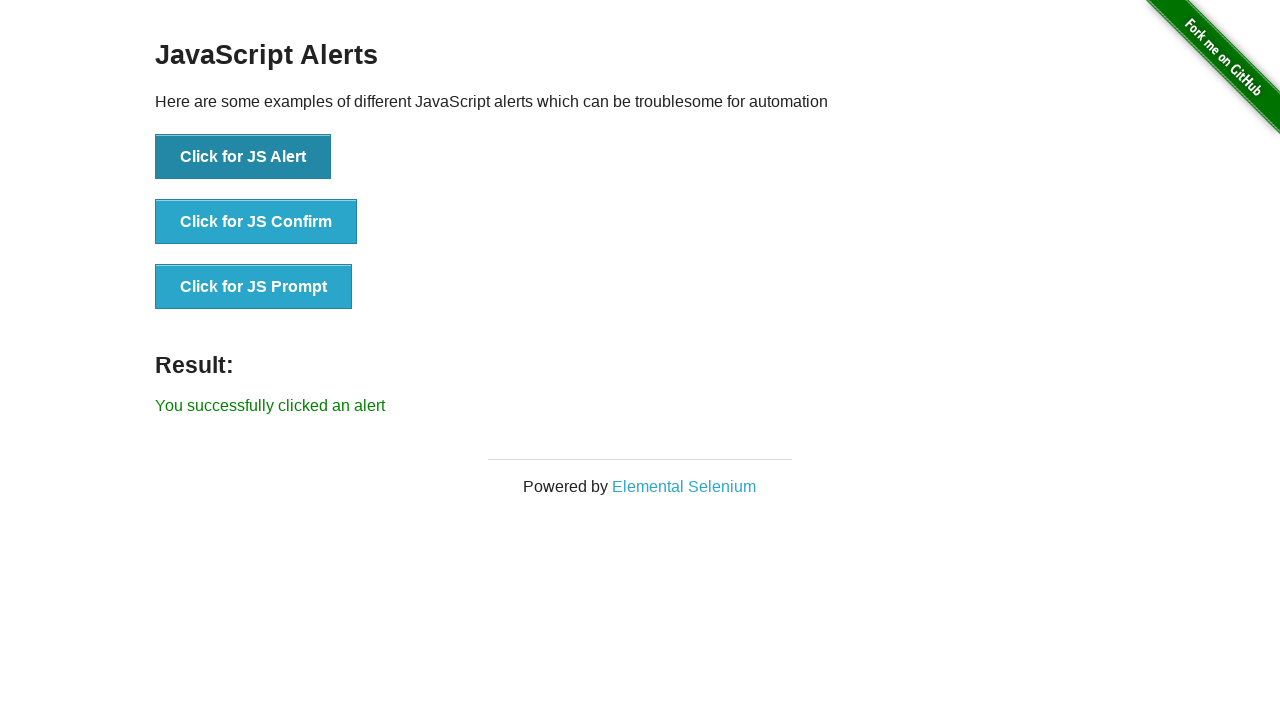

Clicked the first button again to trigger alert with handler in place at (243, 157) on ul > li:nth-child(1) > button
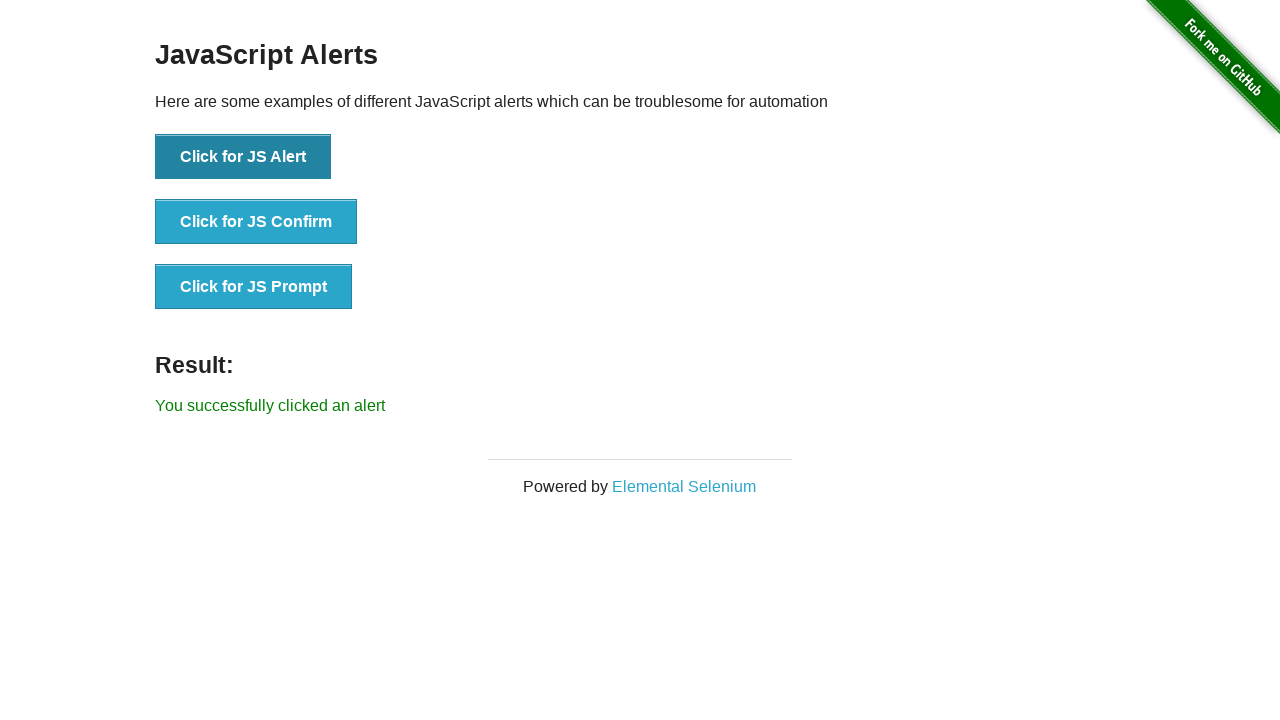

Waited for result message element to appear
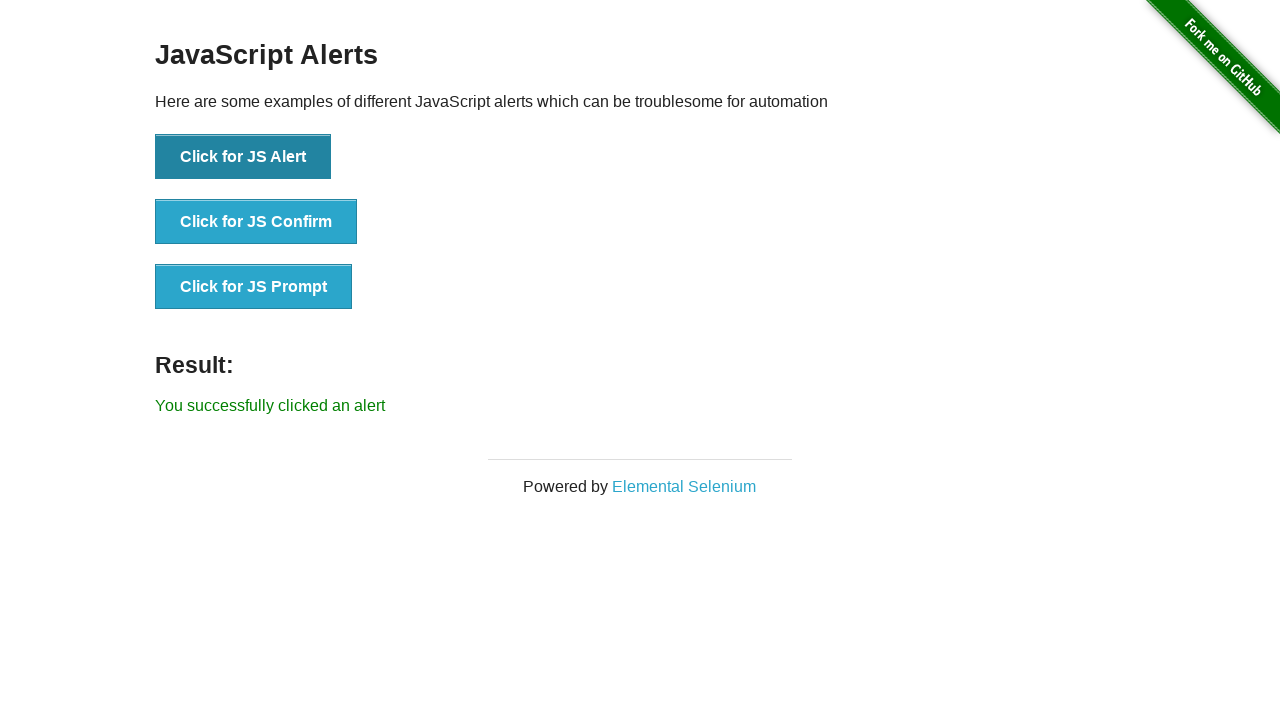

Retrieved result message text content
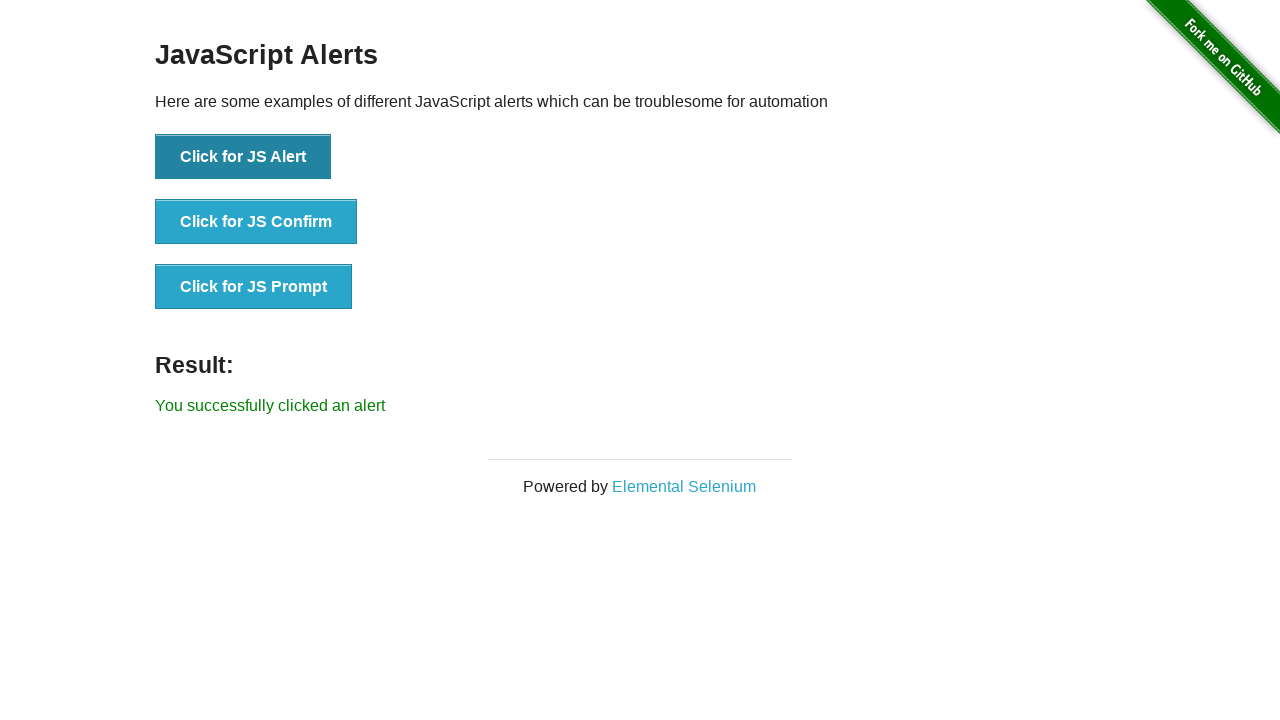

Verified result message is 'You successfully clicked an alert'
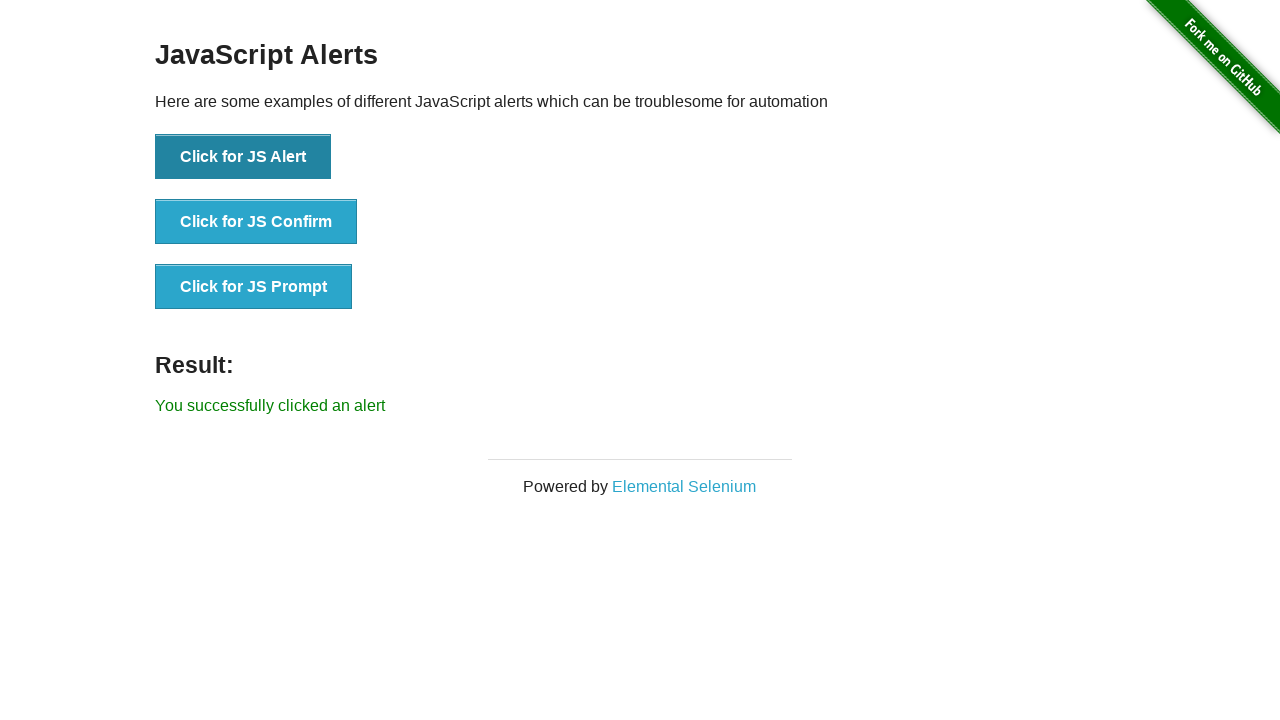

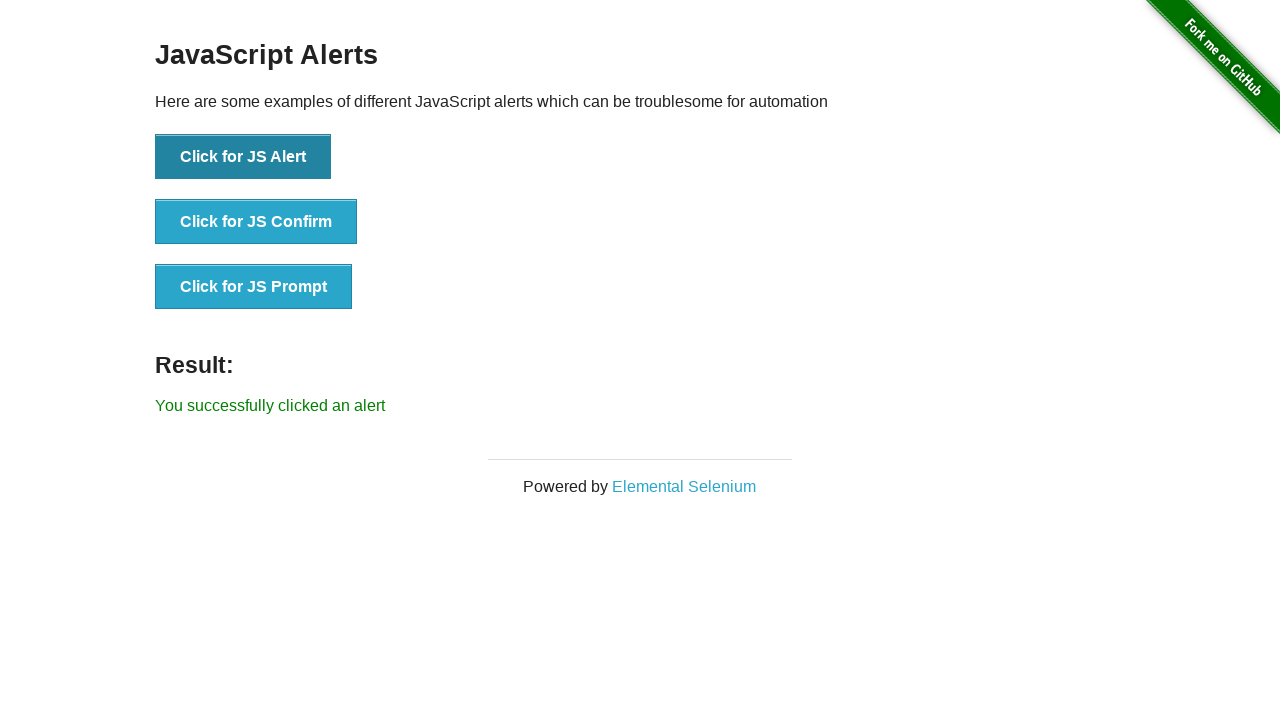